Tests bus ticket booking search functionality by entering source city (Coimbatore), destination city (Erode), selecting a travel date, and clicking search

Starting URL: https://www.abhibus.com/bus-ticket-booking

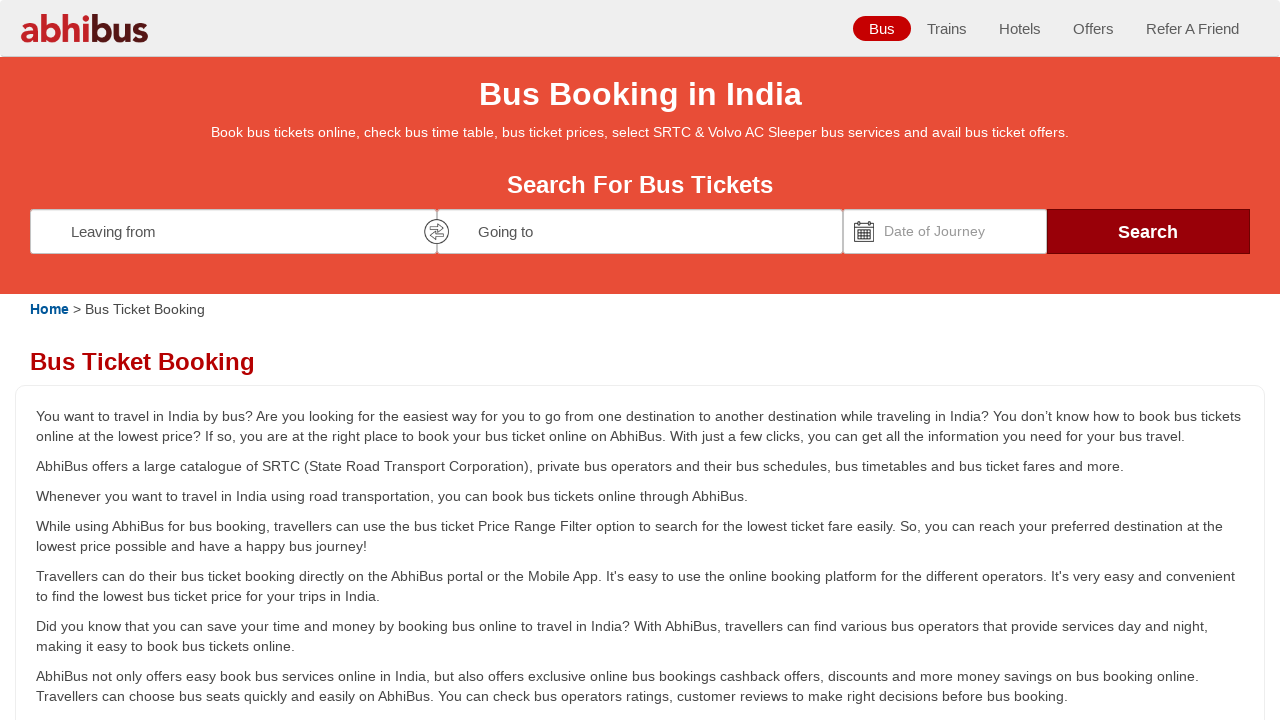

Filled source city field with 'COIMBATORE' on #source
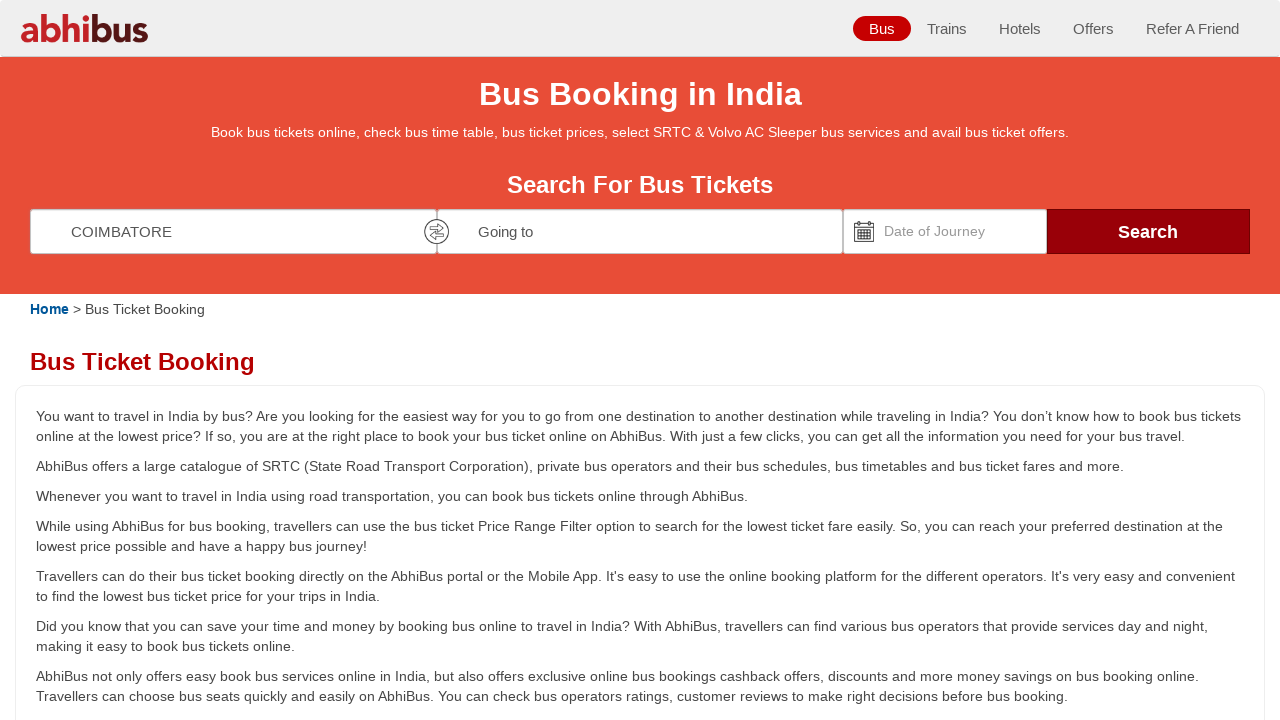

Pressed Enter to confirm source city
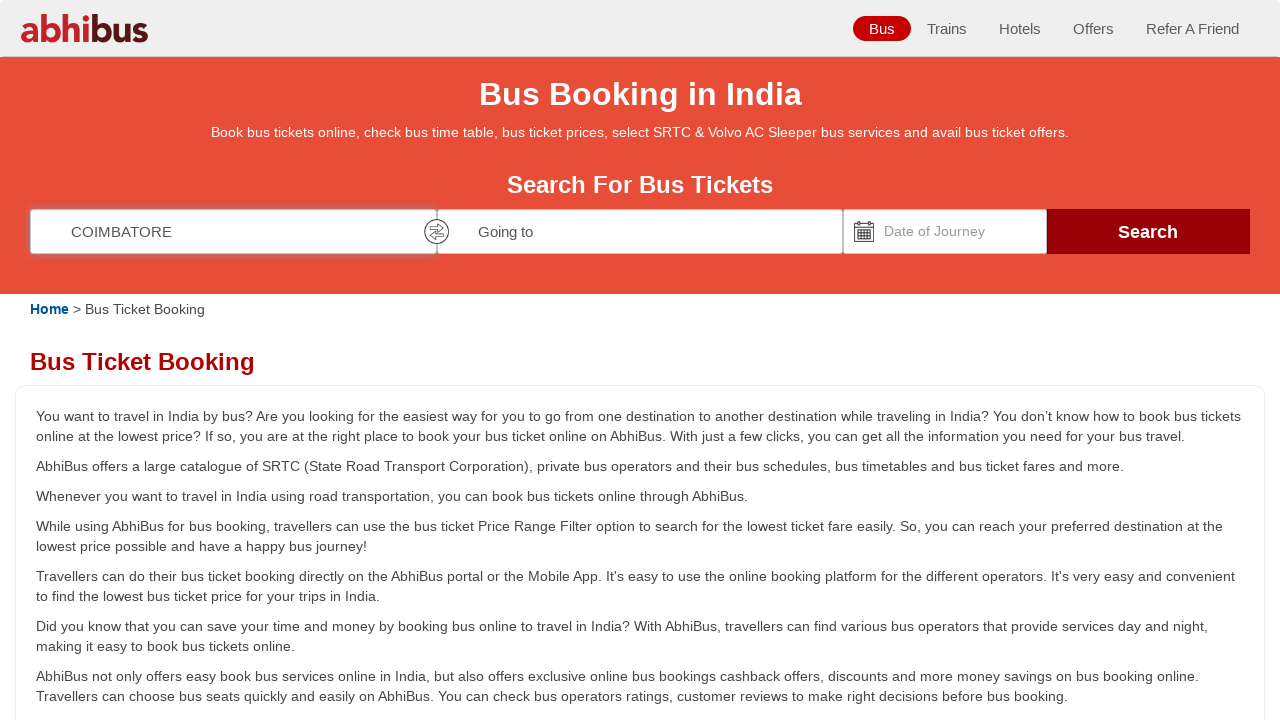

Waited 1000ms for source city selection to process
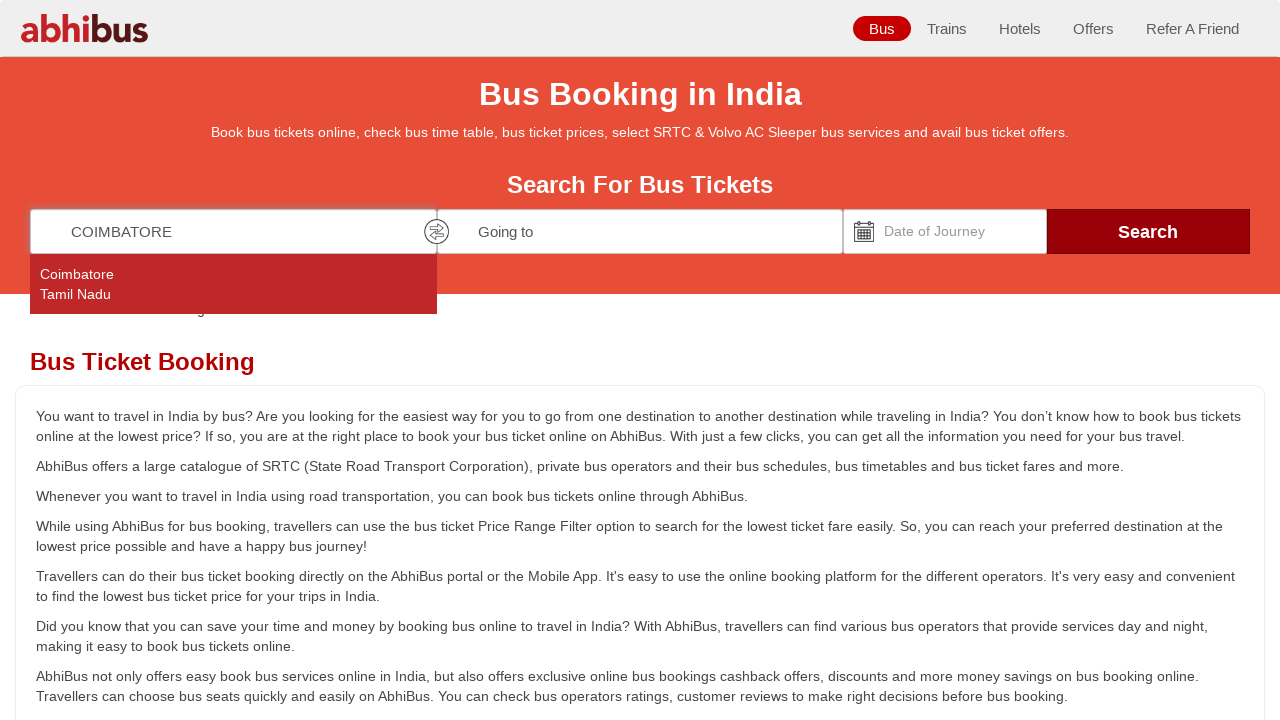

Pressed Enter again to confirm source city selection
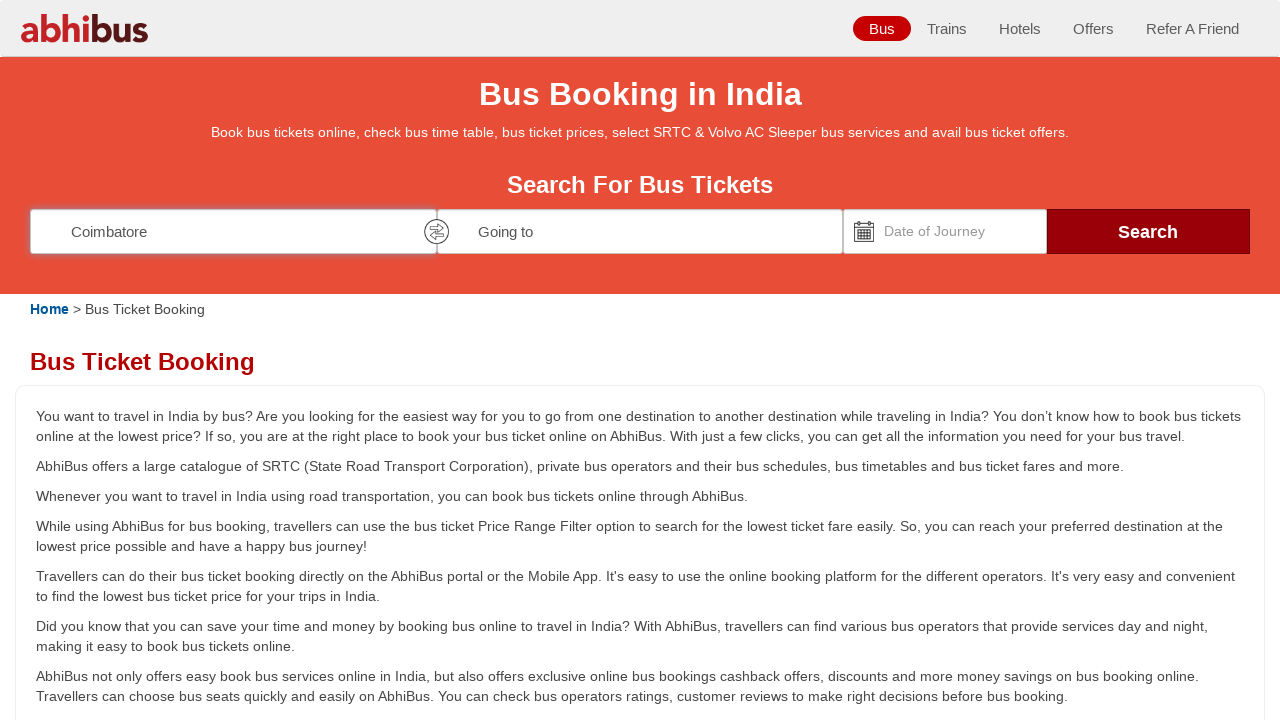

Filled destination city field with 'ERODE' on #destination
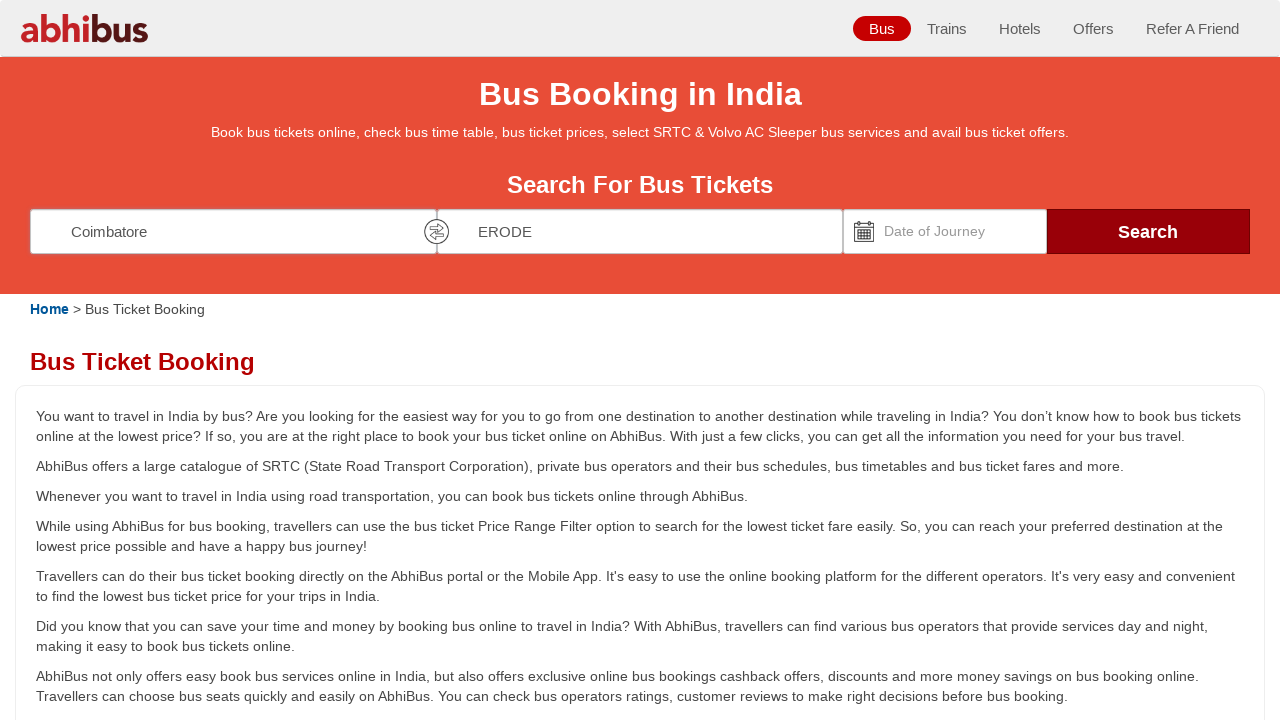

Pressed Enter to confirm destination city
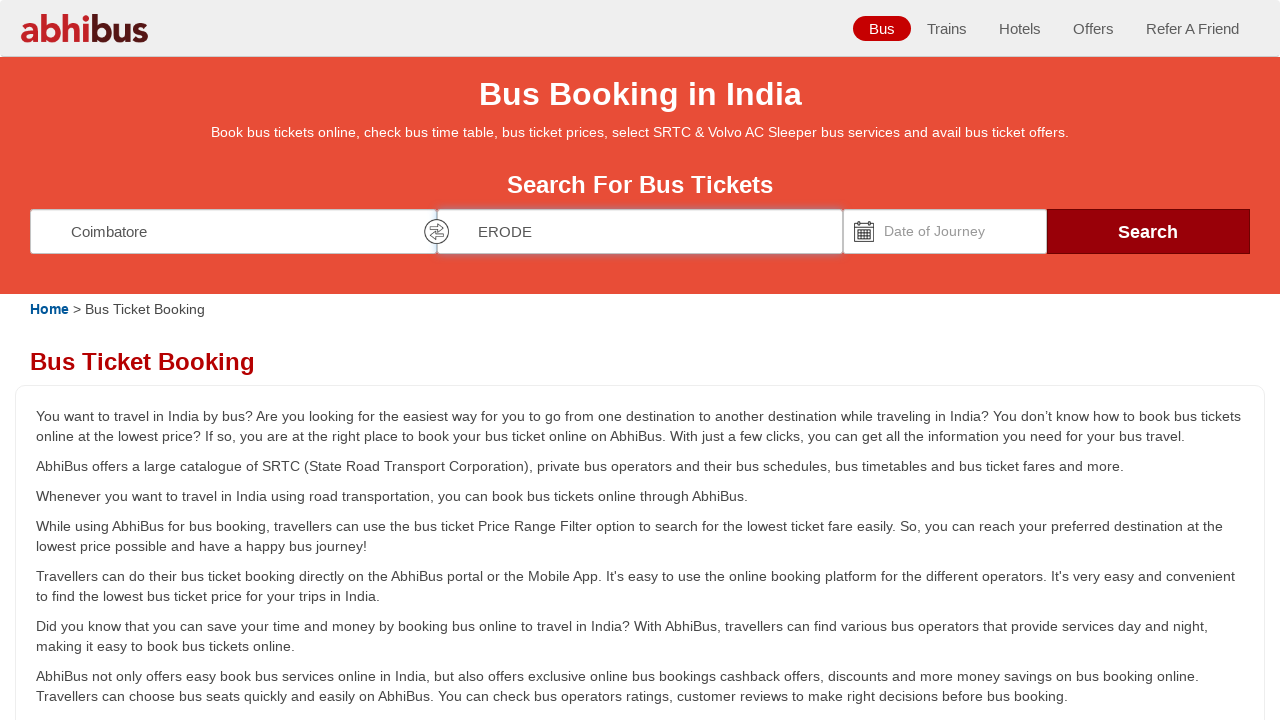

Waited 1000ms for destination city selection to process
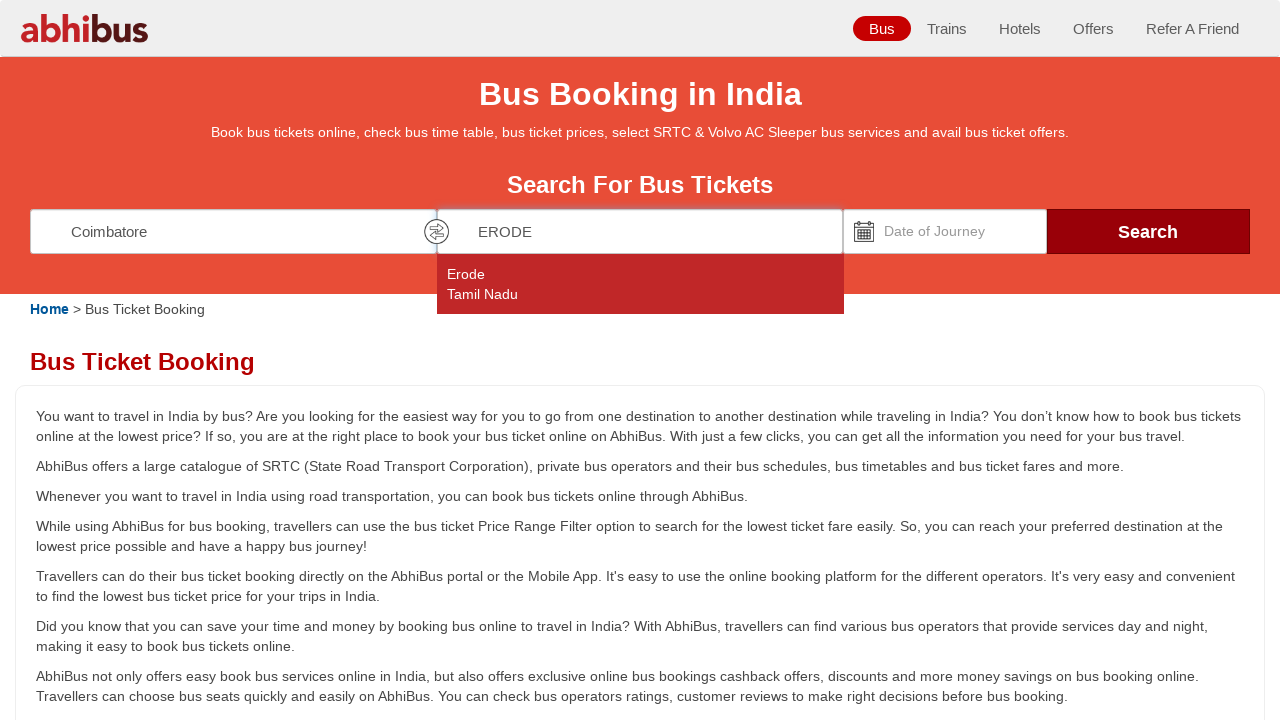

Pressed Enter again to confirm destination city selection
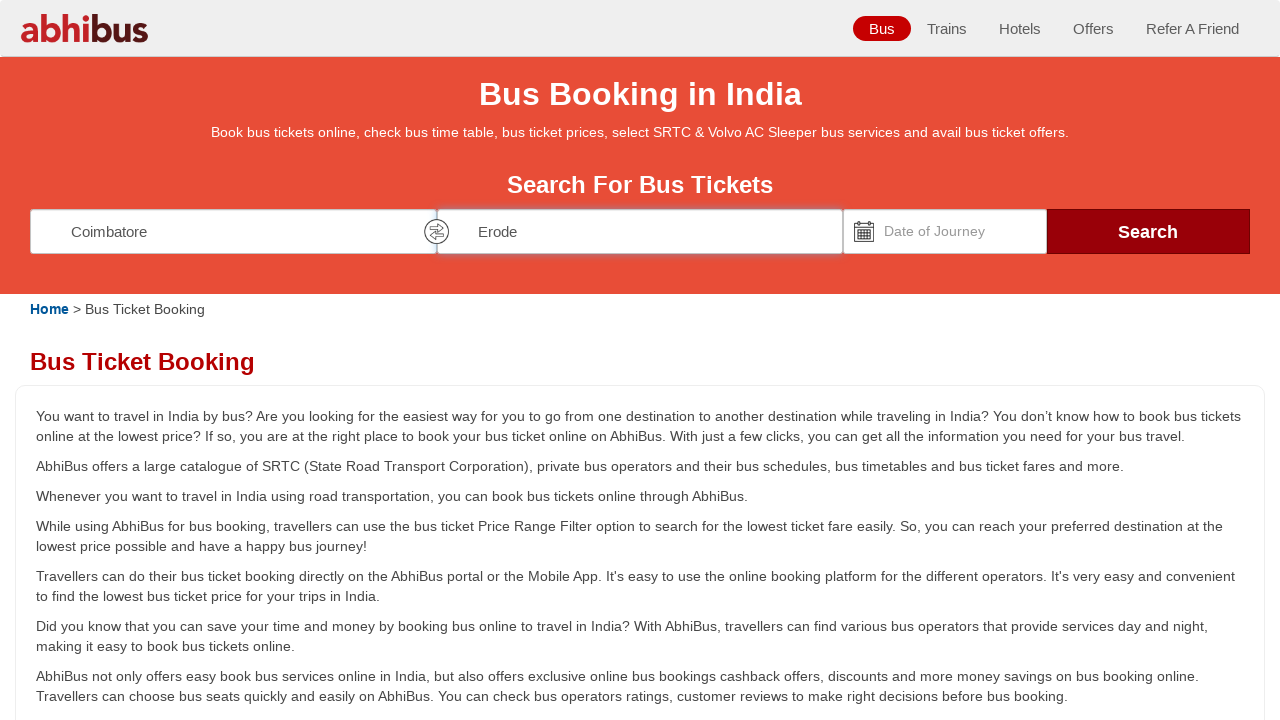

Located date picker element
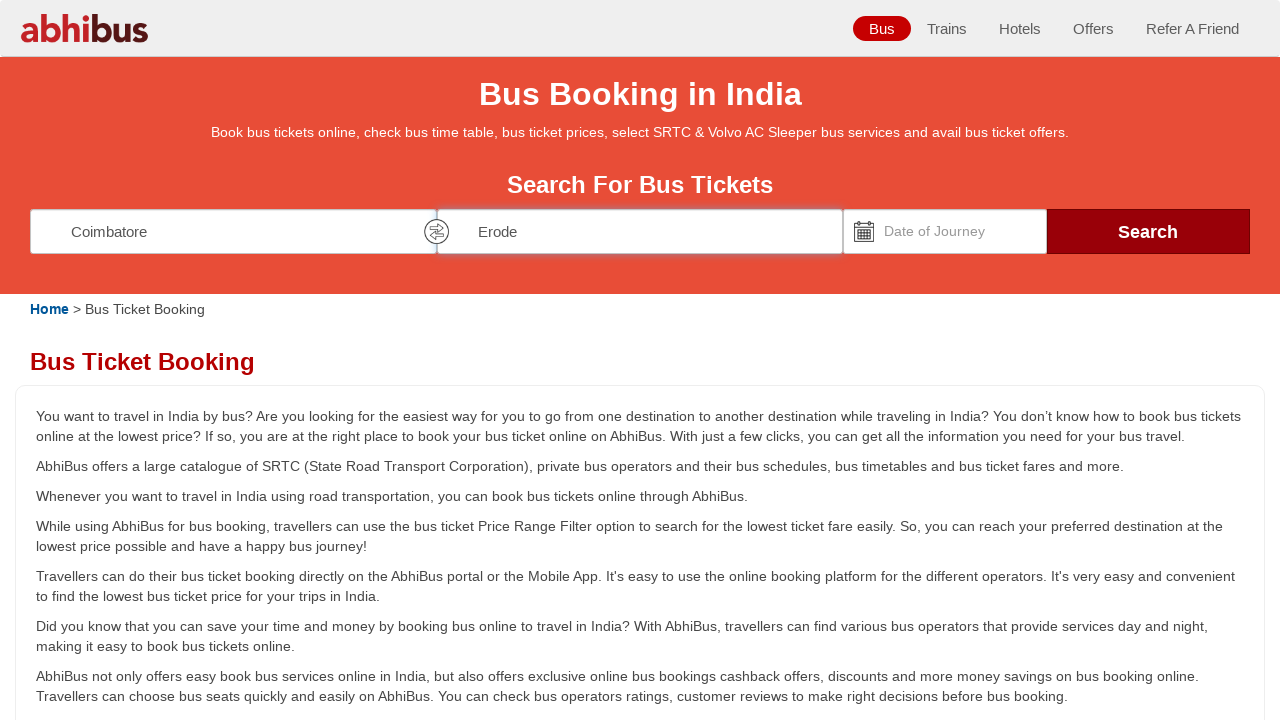

Clicked on date picker to open calendar at (945, 231) on #datepicker1
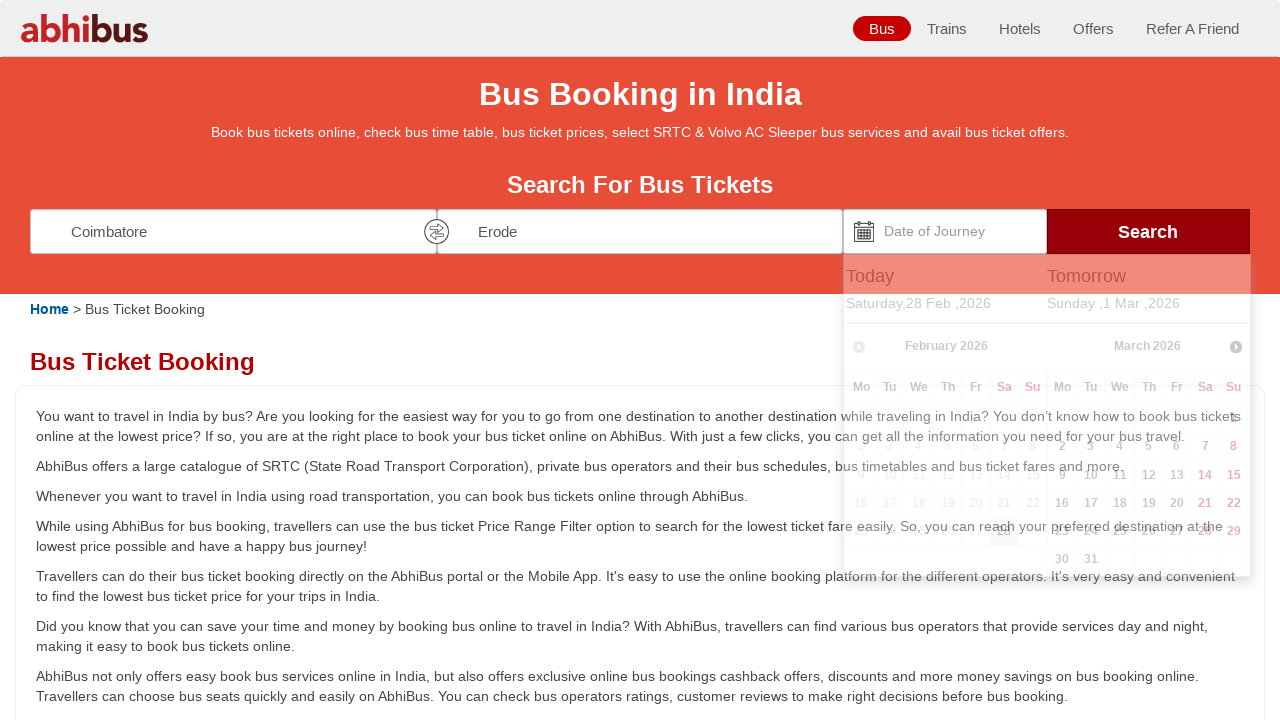

Set travel date to '15-06-2025' using JavaScript
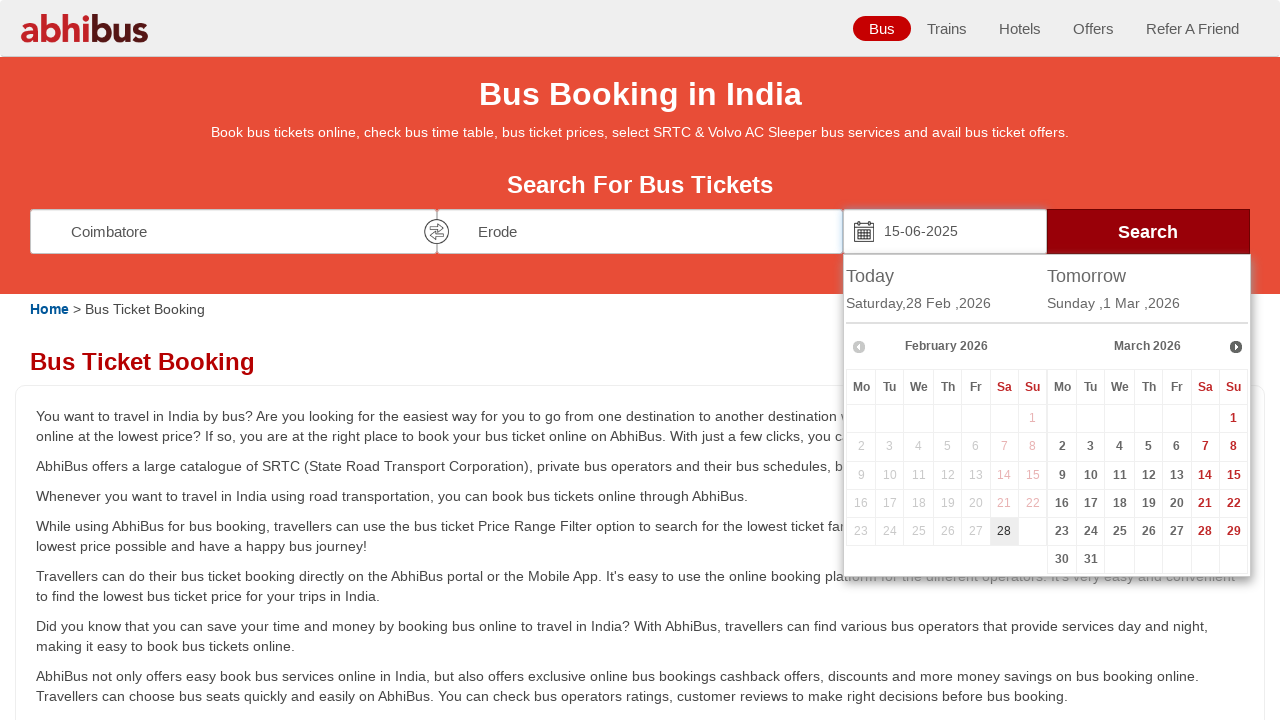

Clicked search button to initiate bus ticket search at (1148, 231) on #seo_search_btn
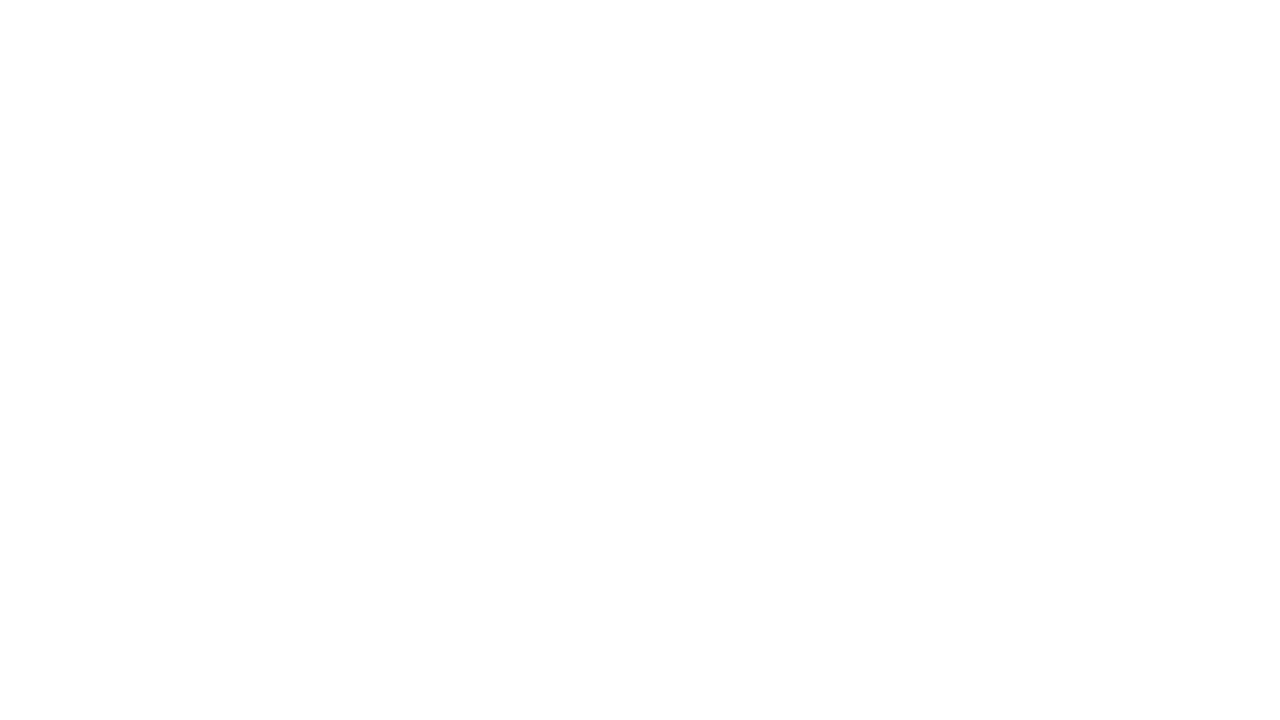

Waited for search results to load (networkidle)
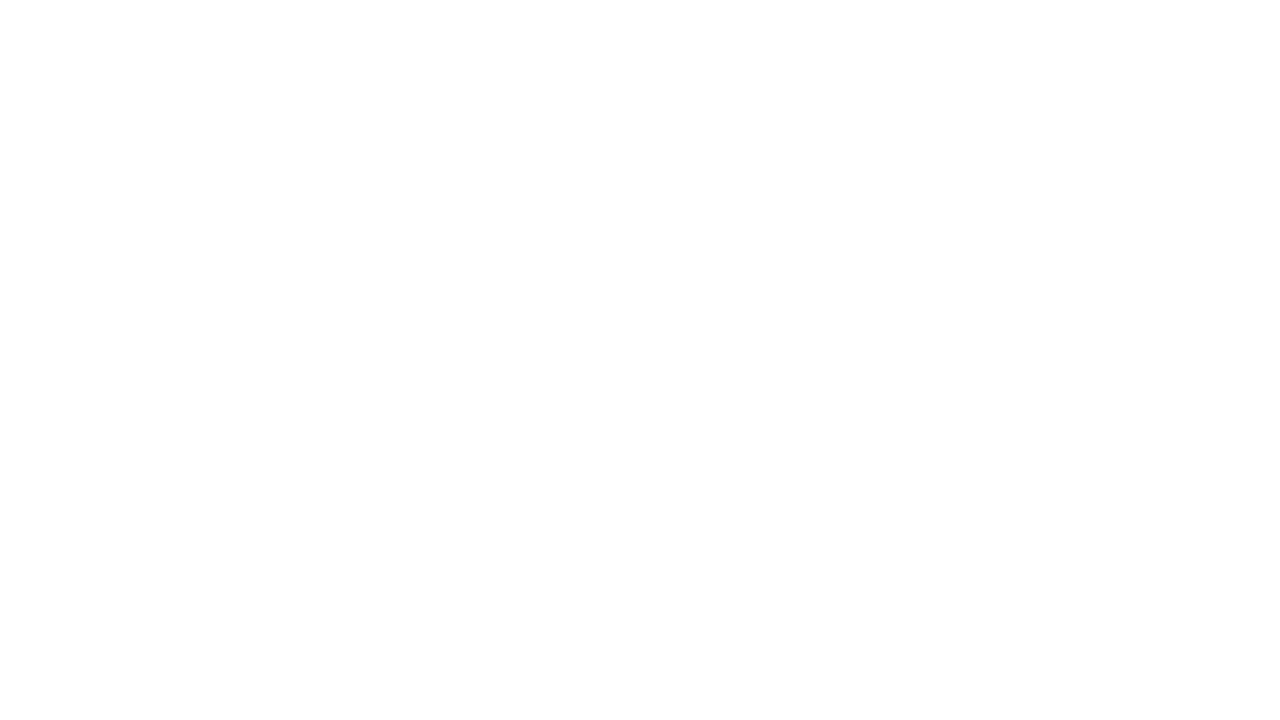

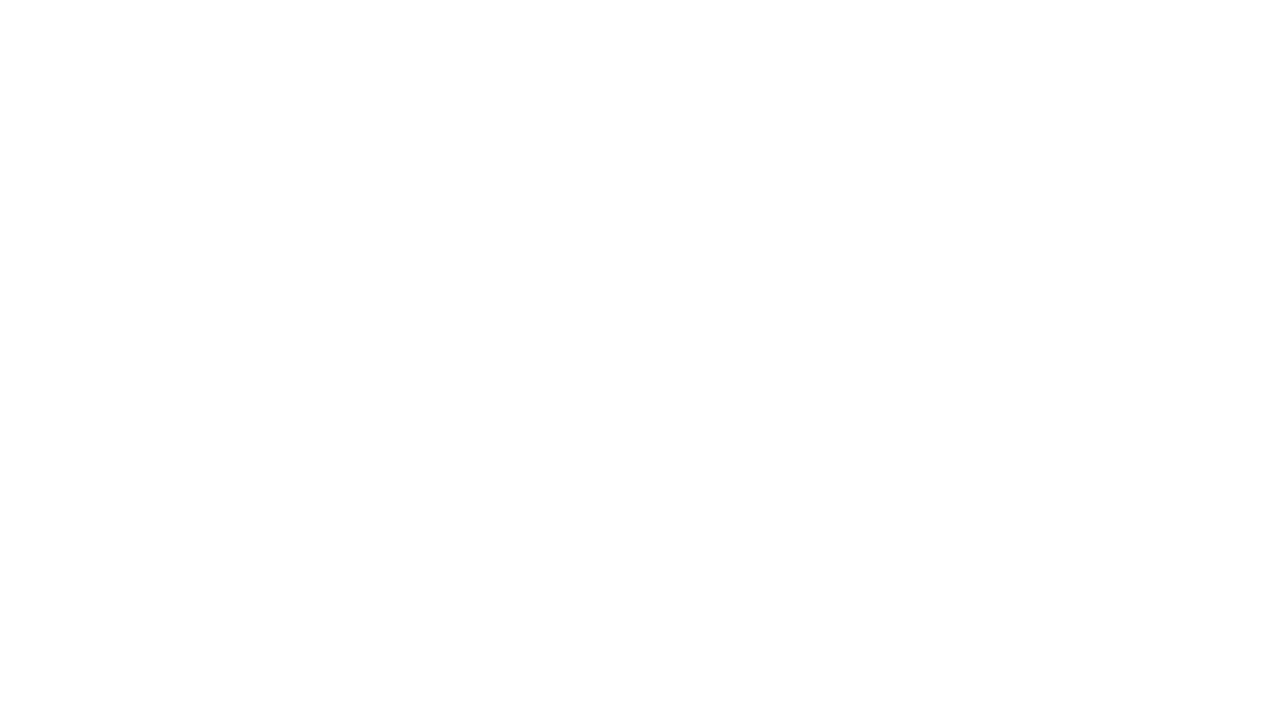